Tests the OK button state on the Heart Page, verifying it is disabled when not all questions are answered and enabled when all are answered

Starting URL: https://hkbus.app/en

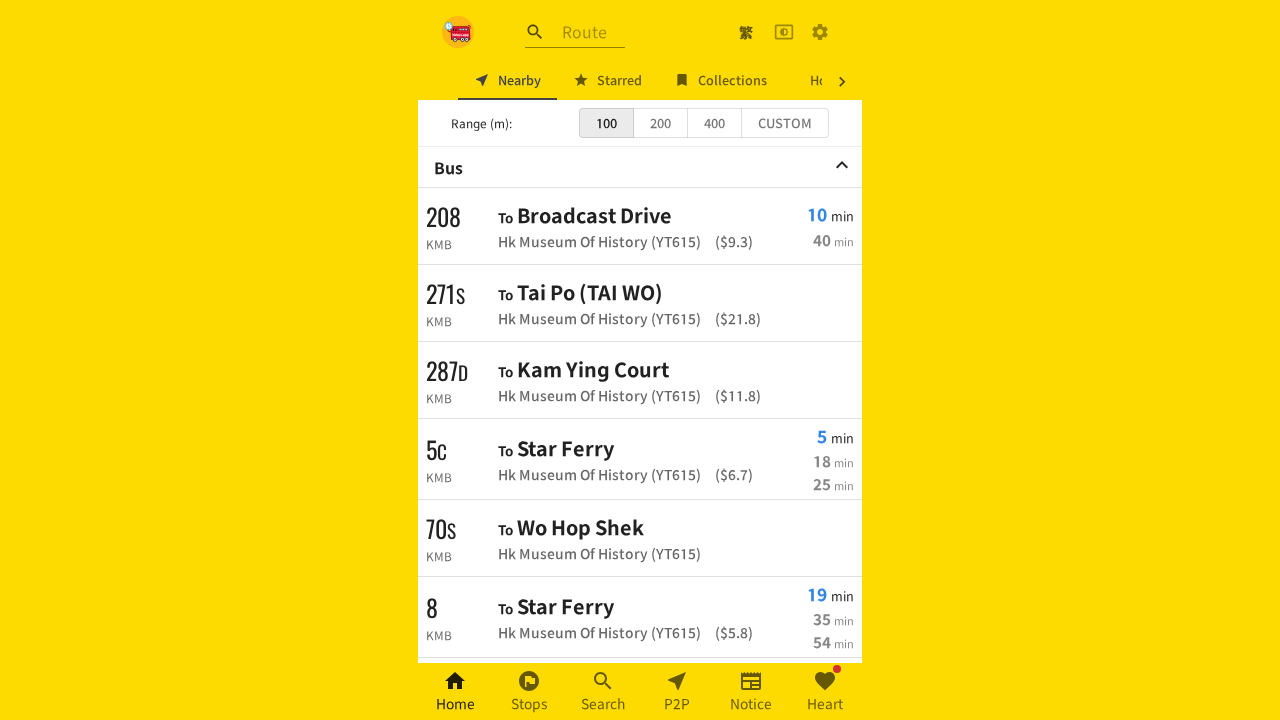

Clicked Heart Page navigation link at (825, 692) on xpath=//*[@id='root']/div/div[3]/a[6]
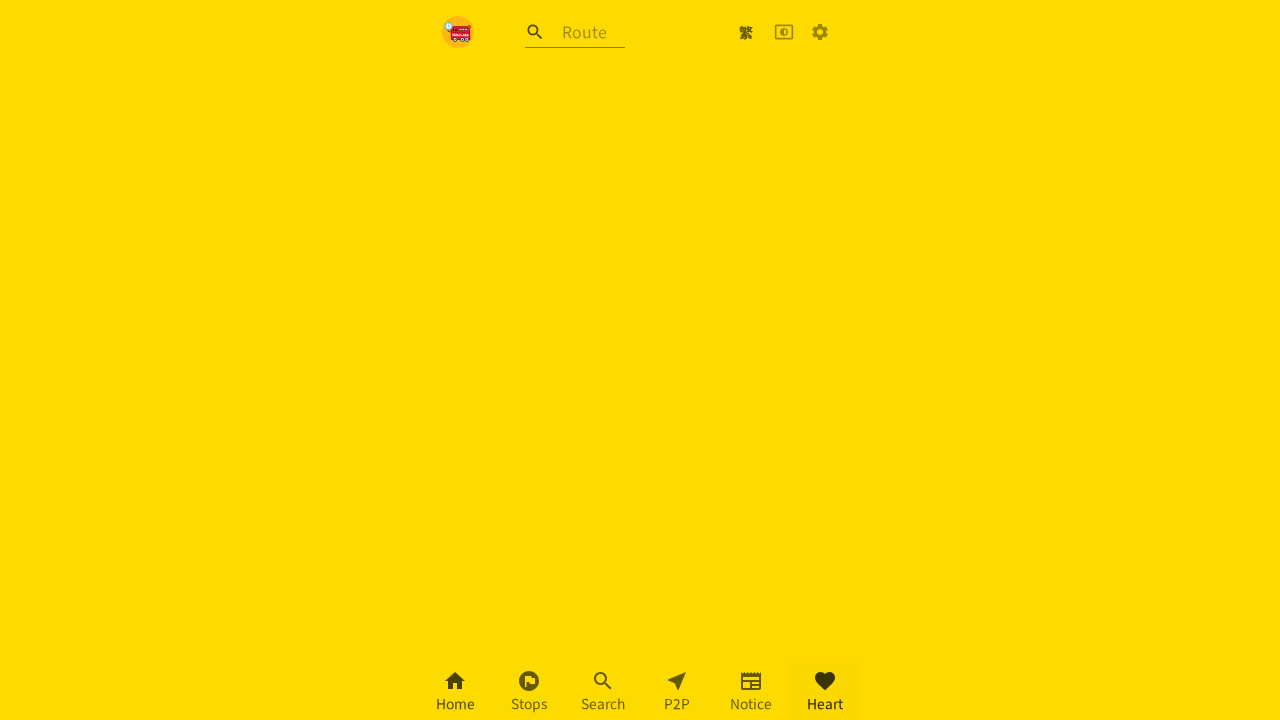

Waited 1 second for page to load
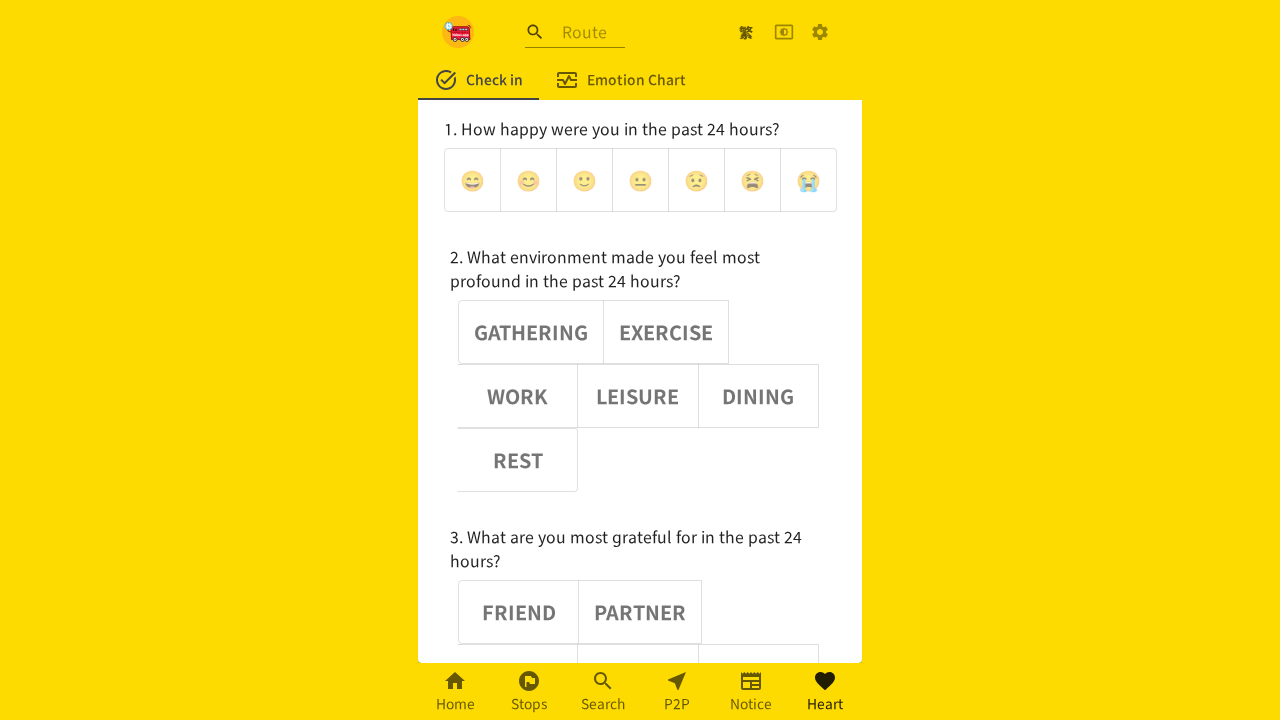

Located all three option groups (emoji, noun, adjective)
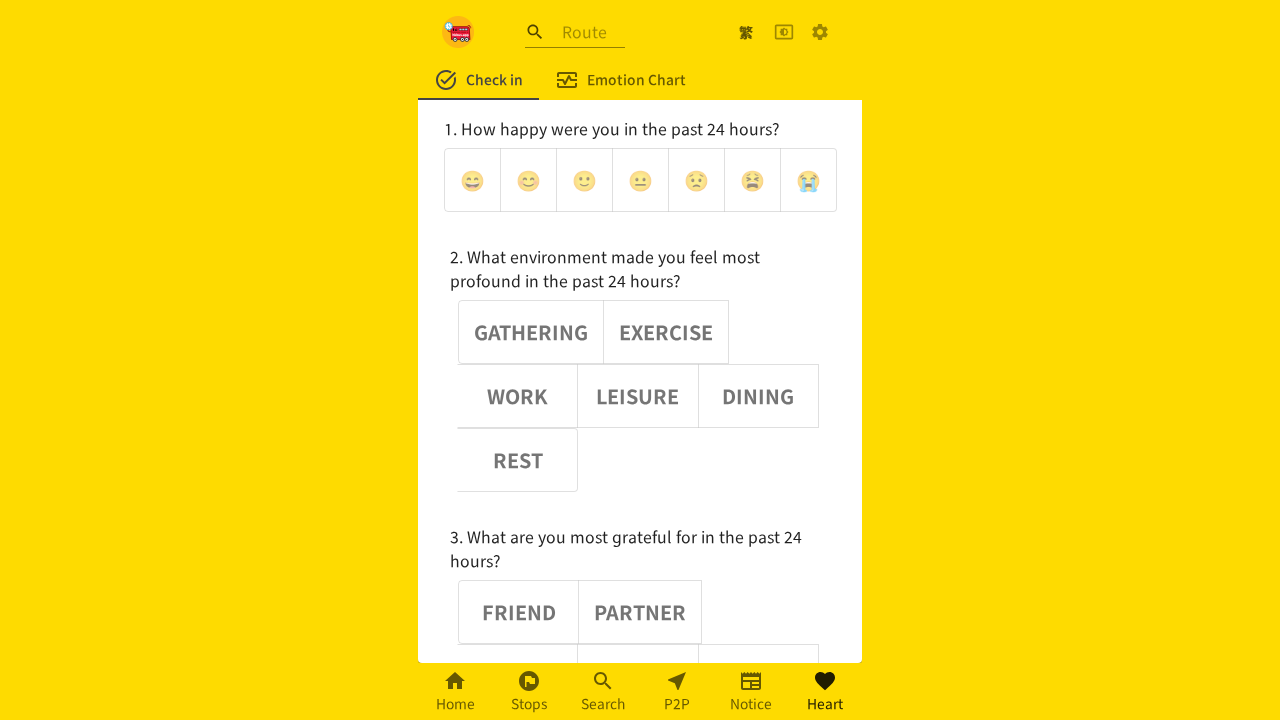

Located all buttons in each option group
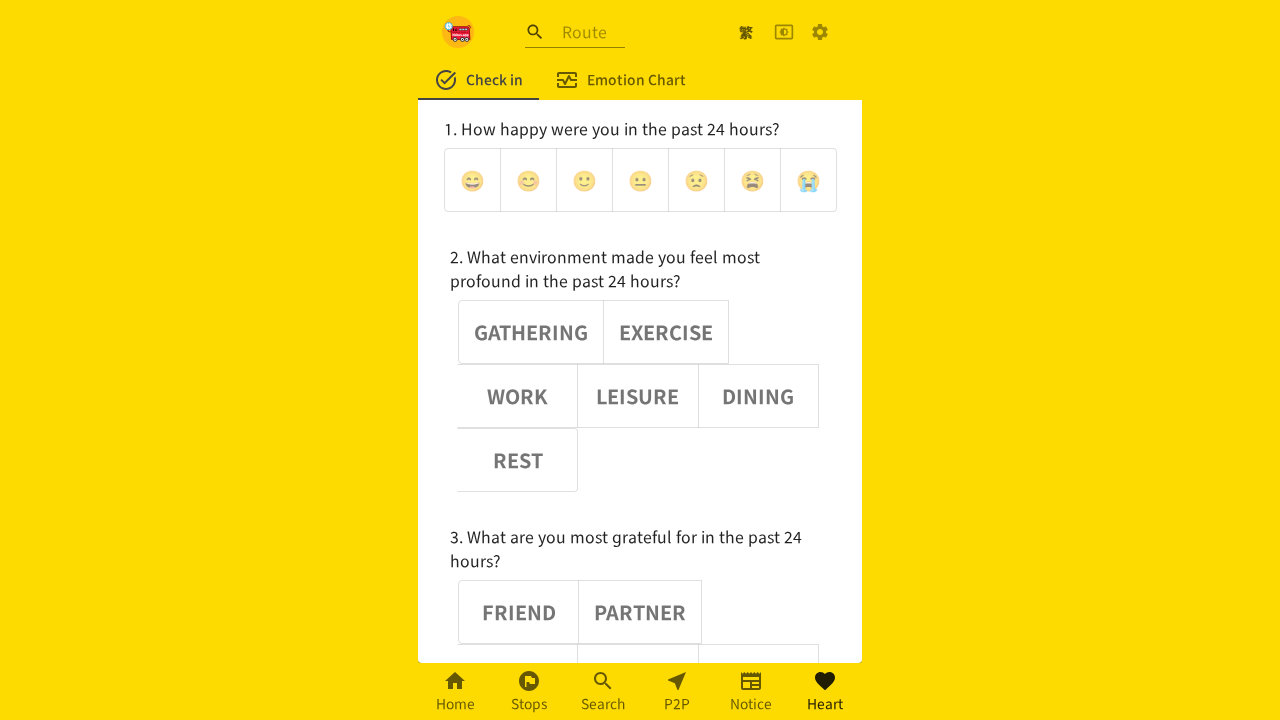

Verified OK button is disabled when no questions are answered
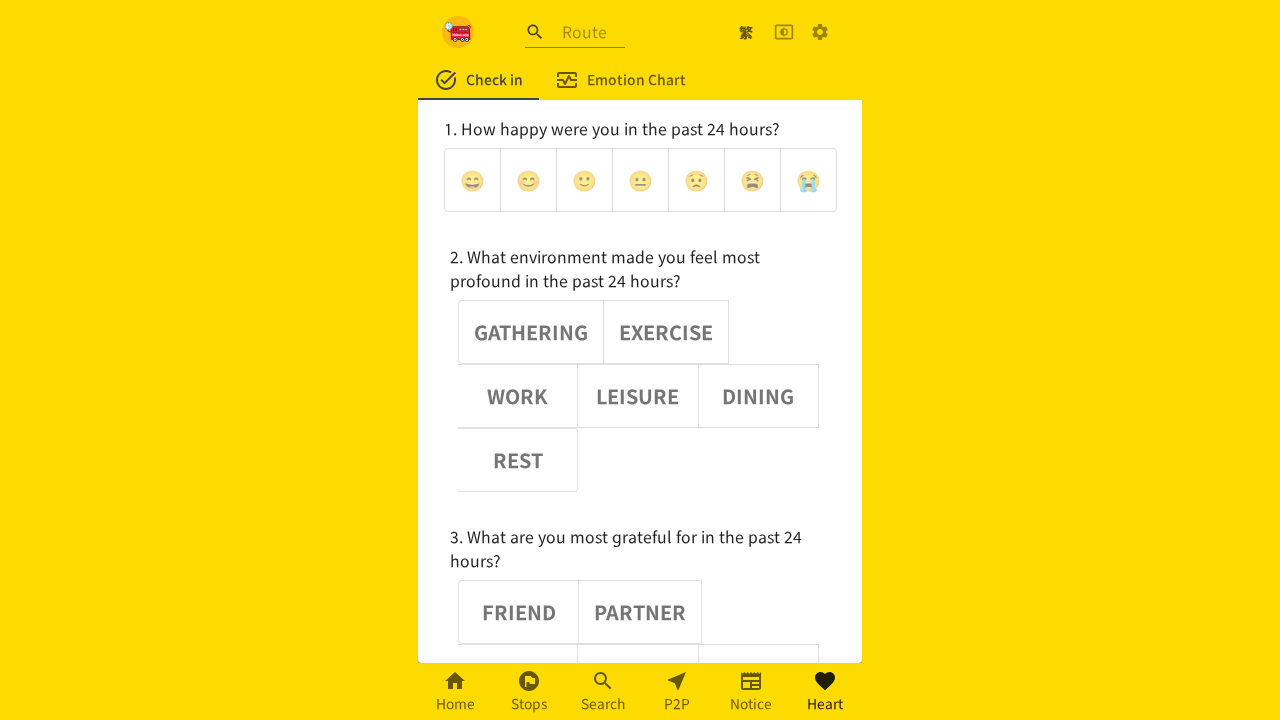

Waited 2 seconds
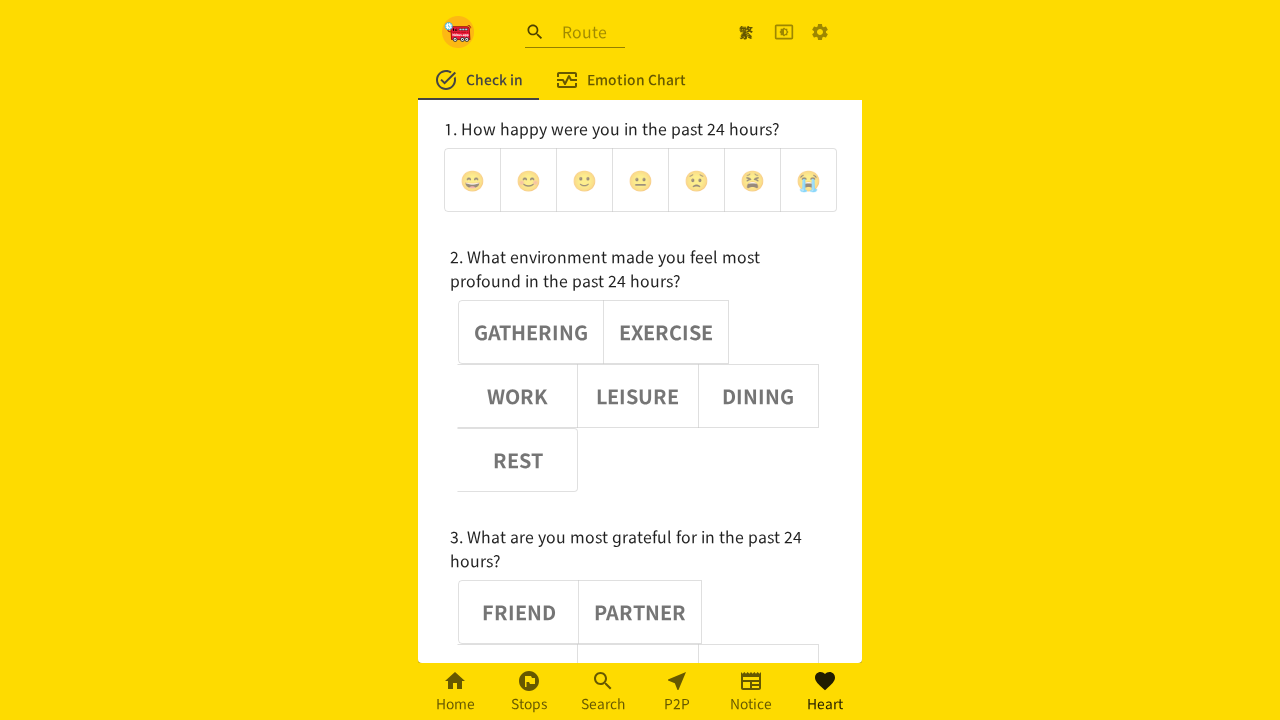

Clicked emoji button at index 4 at (696, 180) on (//div[@role='group'])[1] >> button >> nth=4
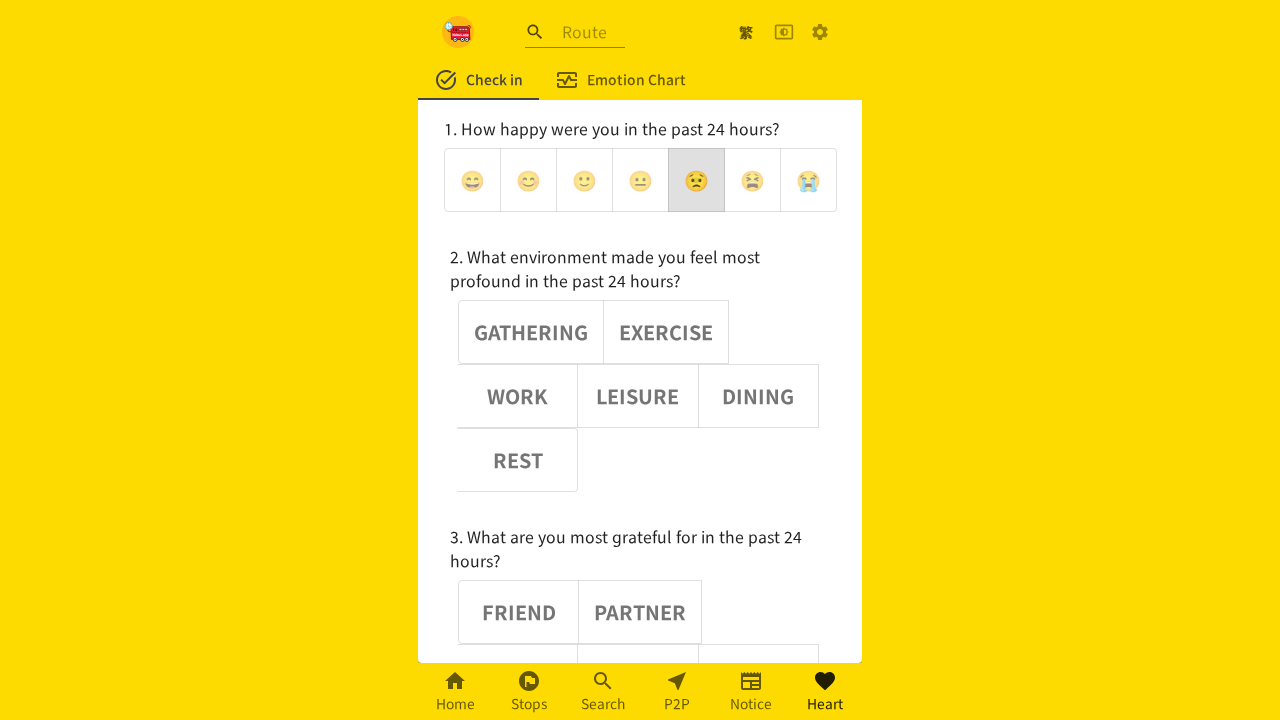

Waited 1 second after selecting emoji
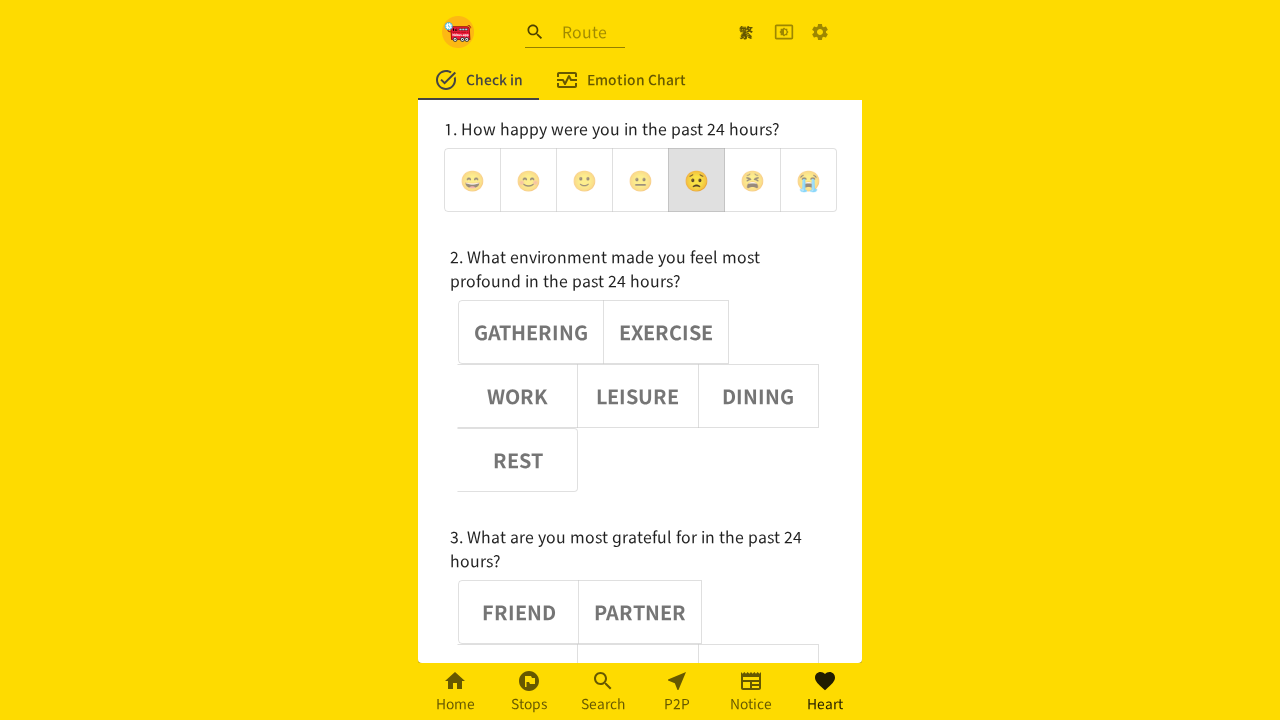

Verified OK button is still disabled with only 1 answer
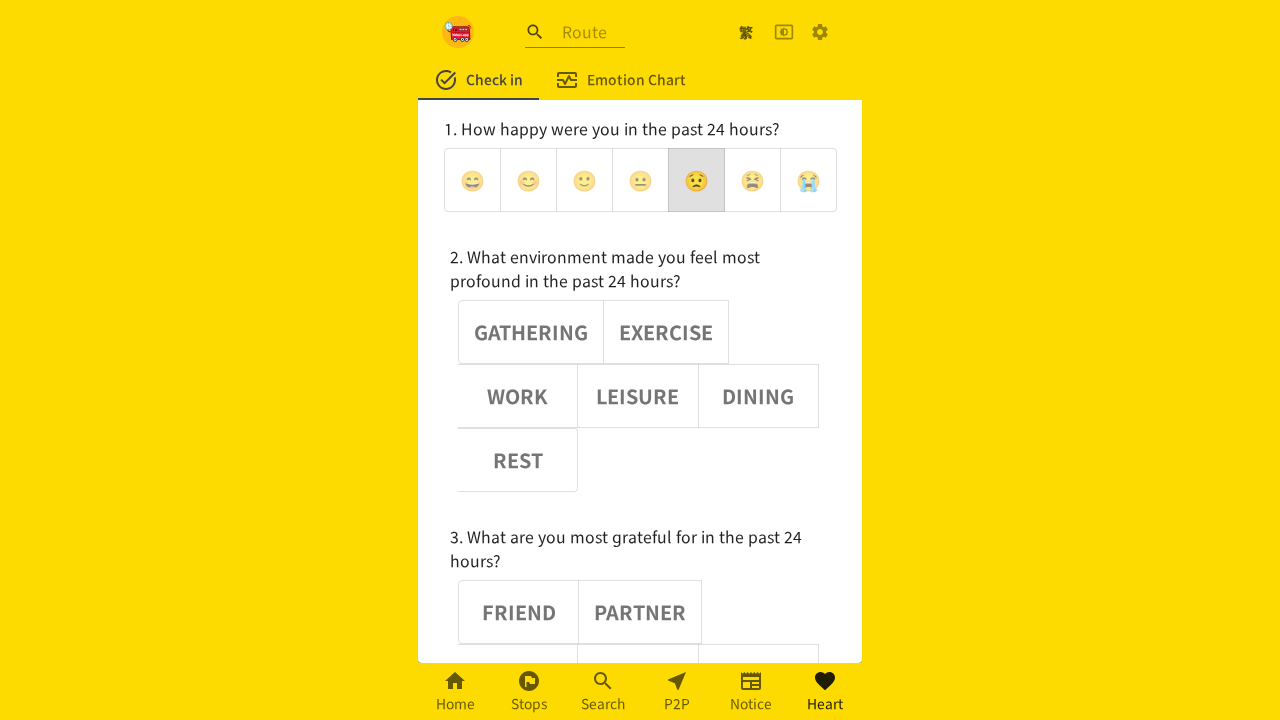

Deselected emoji button at index 4 at (696, 180) on (//div[@role='group'])[1] >> button >> nth=4
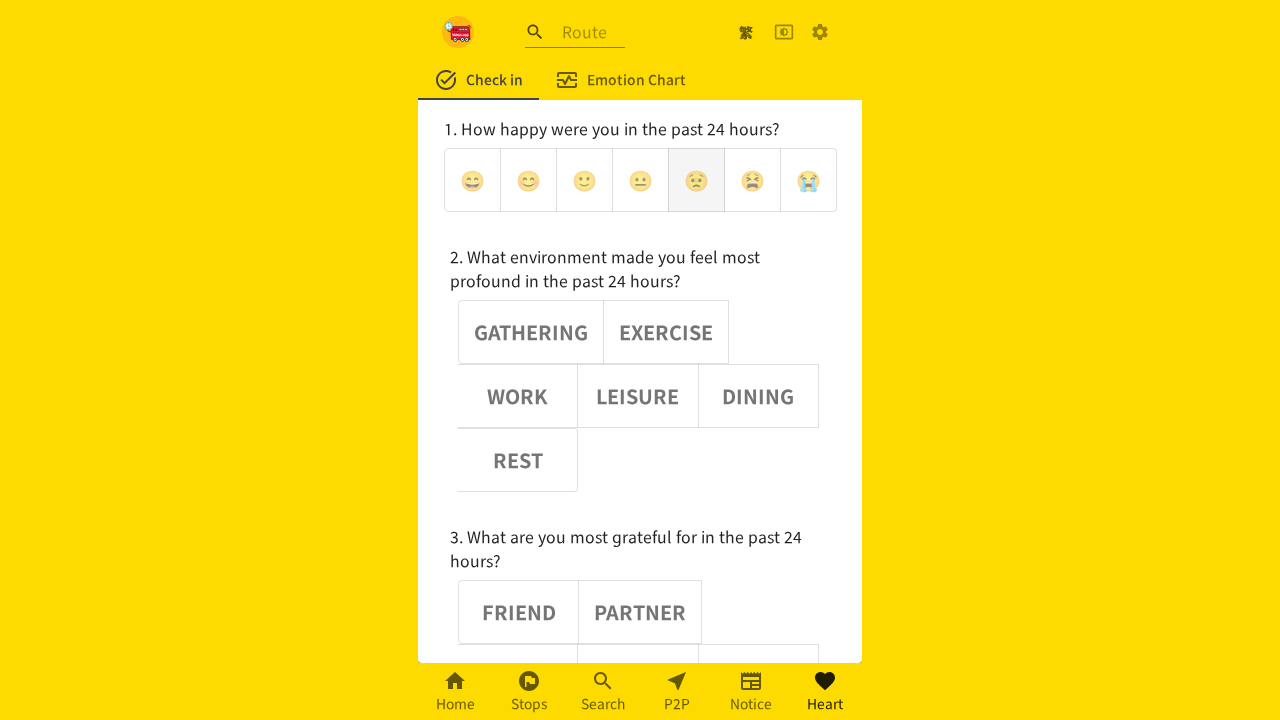

Waited 2 seconds after deselecting emoji
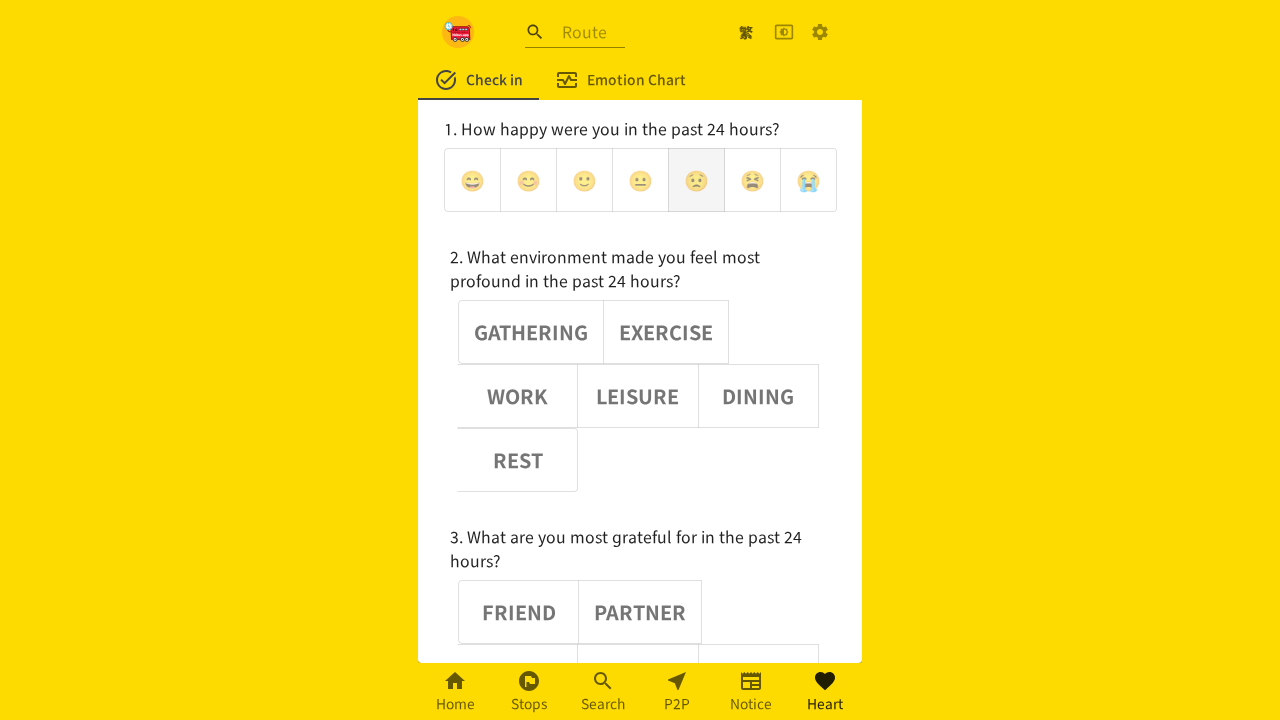

Generated random indices: emoji=2, noun=2, adjective=3
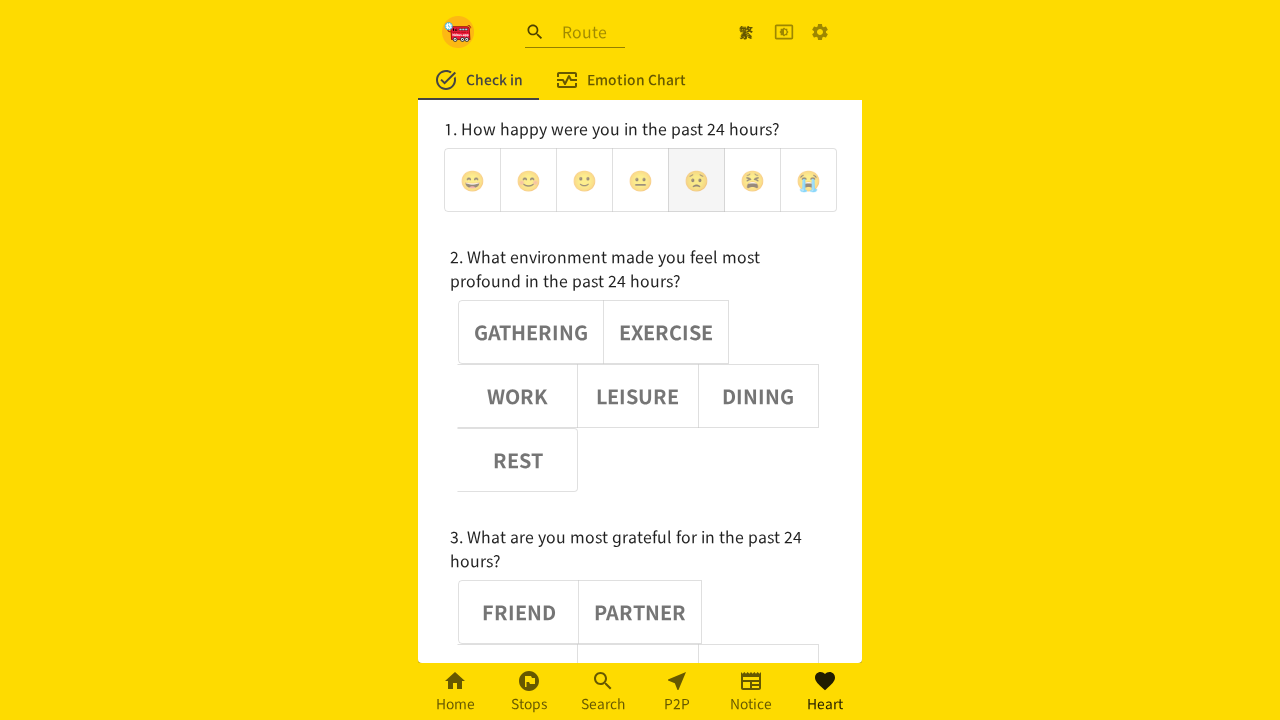

Clicked emoji button at index 2 at (584, 180) on (//div[@role='group'])[1] >> button >> nth=2
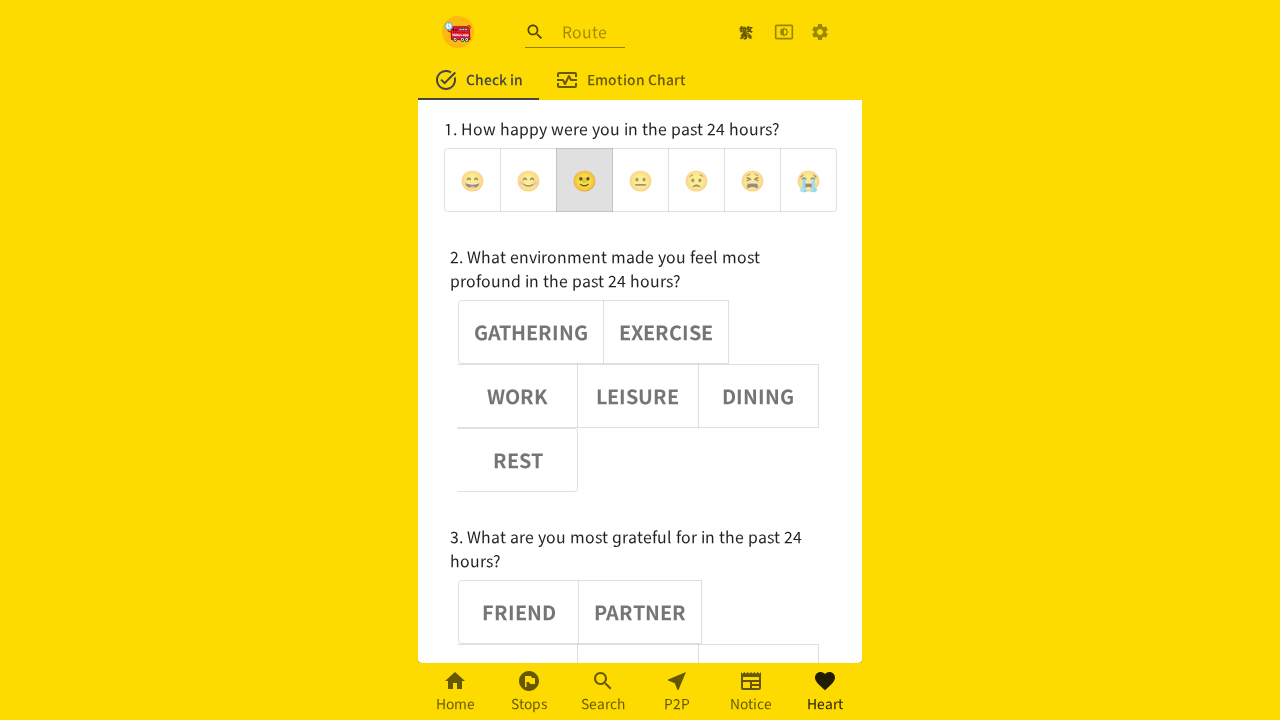

Waited 1 second after selecting emoji
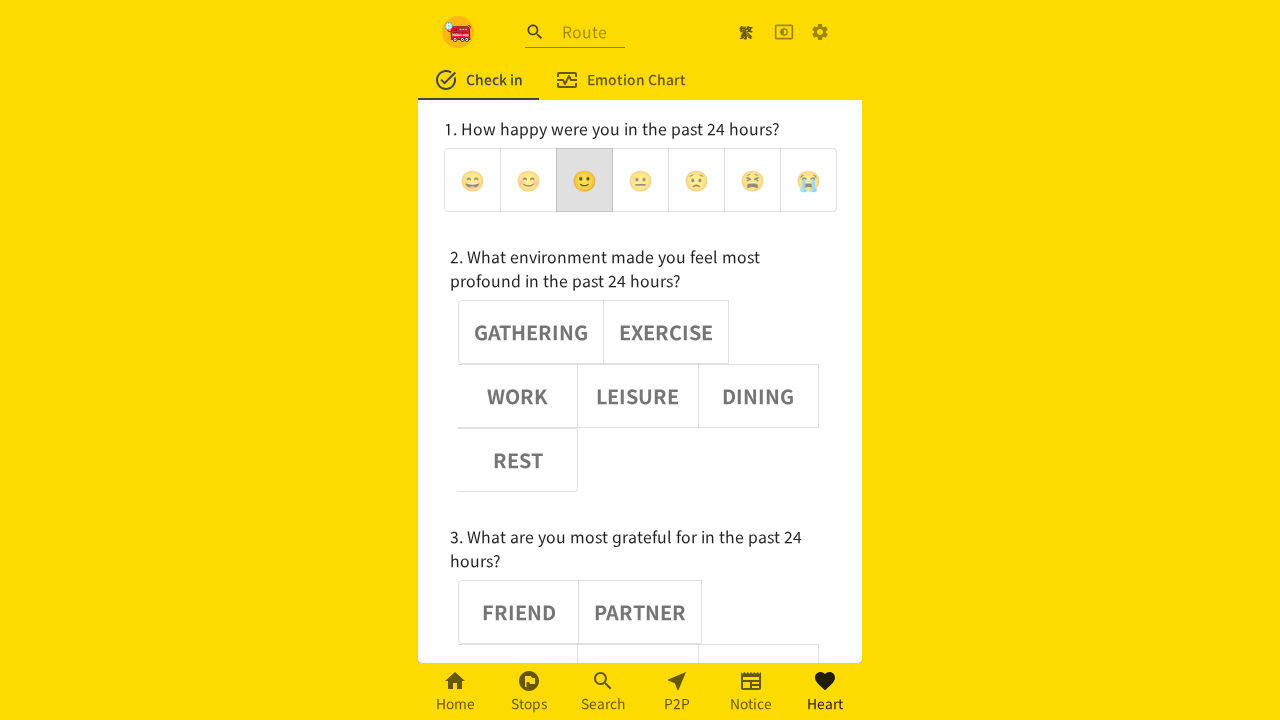

Clicked noun button at index 2 at (518, 396) on (//div[@role='group'])[2] >> button >> nth=2
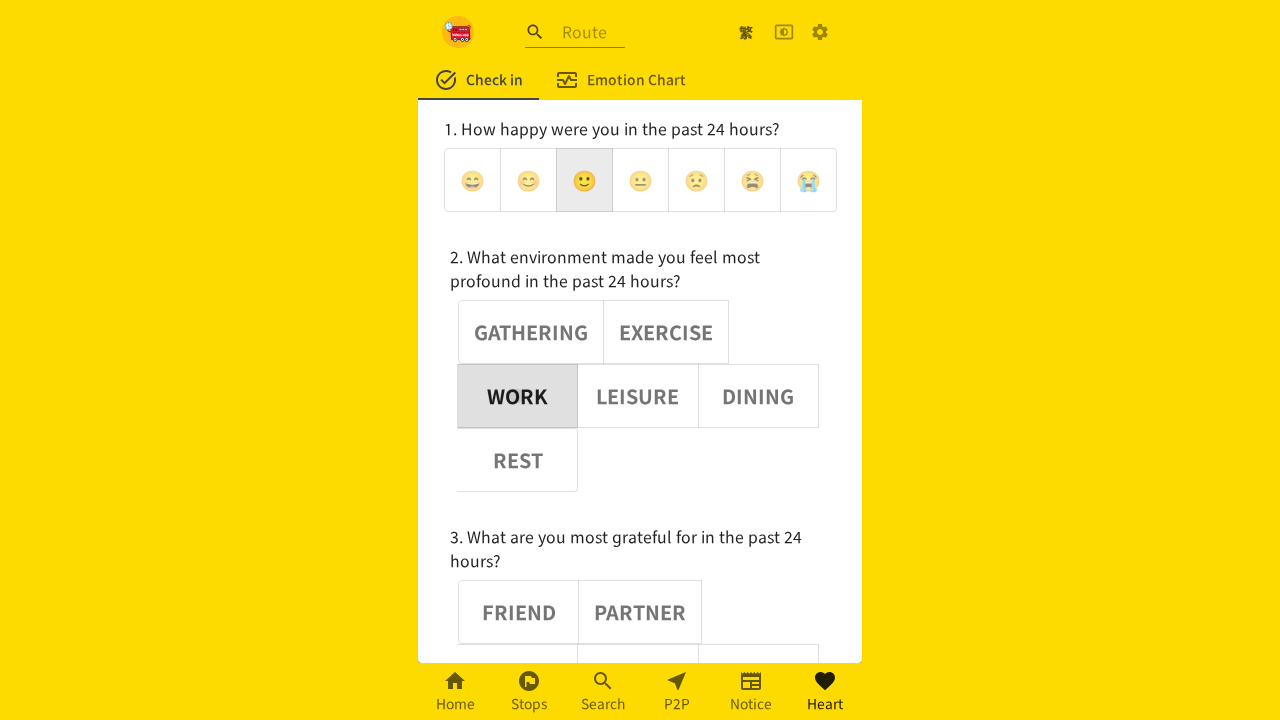

Waited 1 second after selecting noun
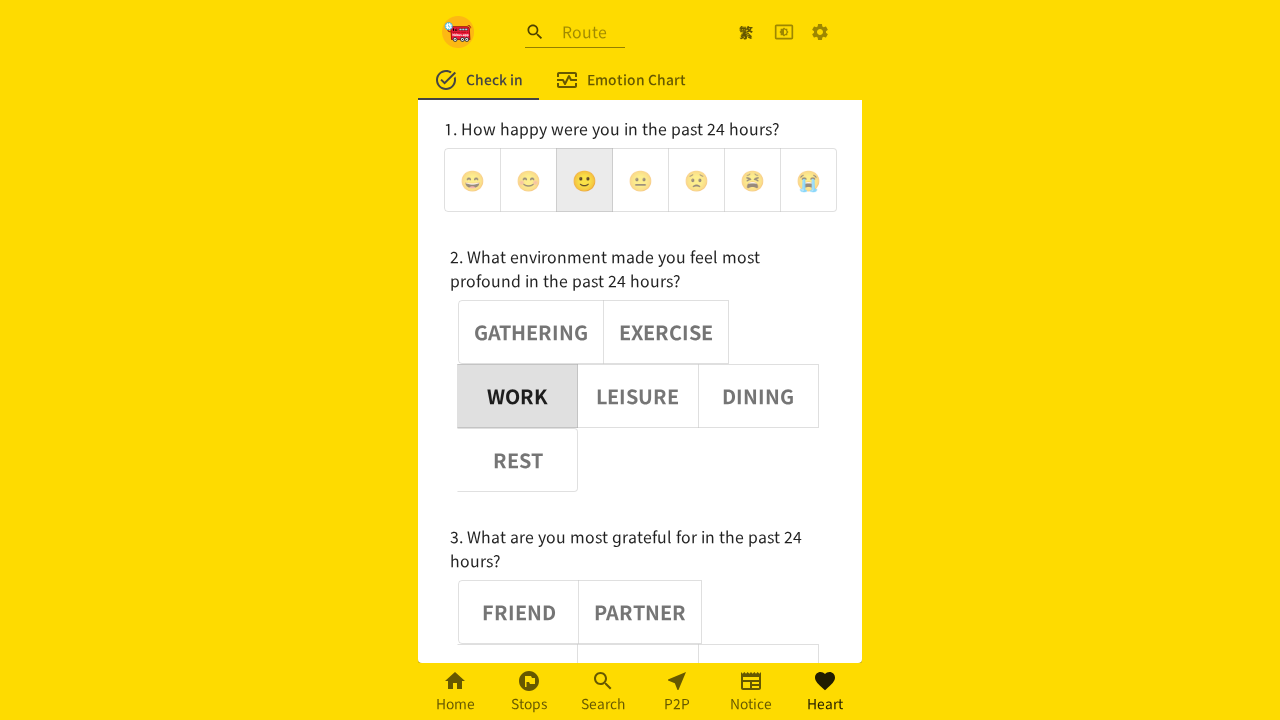

Clicked adjective button at index 3 at (638, 631) on (//div[@role='group'])[3] >> button >> nth=3
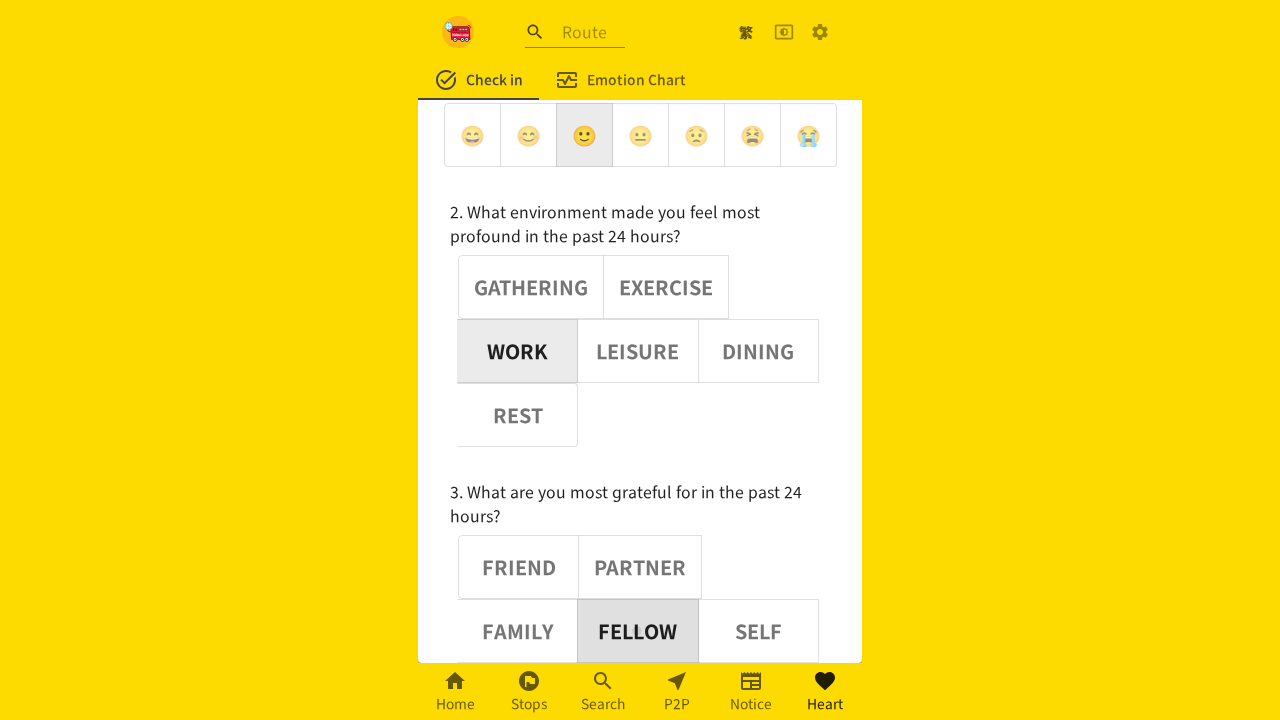

Waited 1 second after selecting adjective
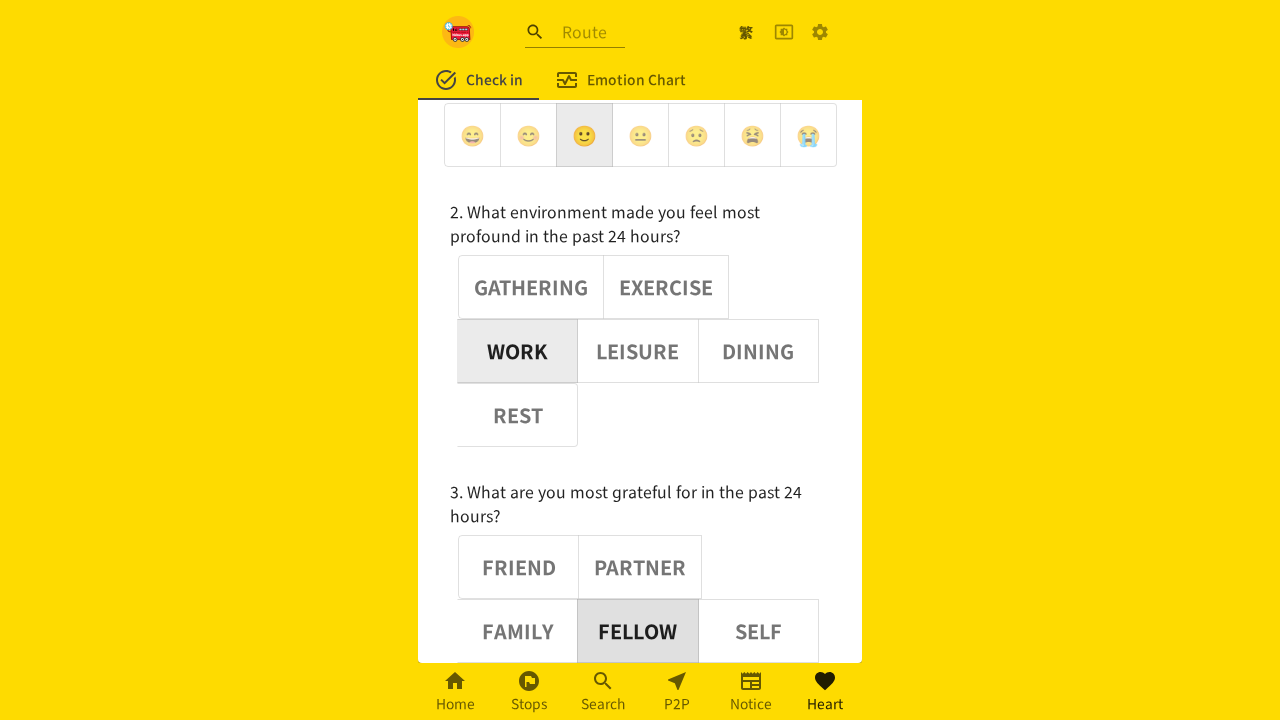

Verified OK button is enabled when all three questions are answered
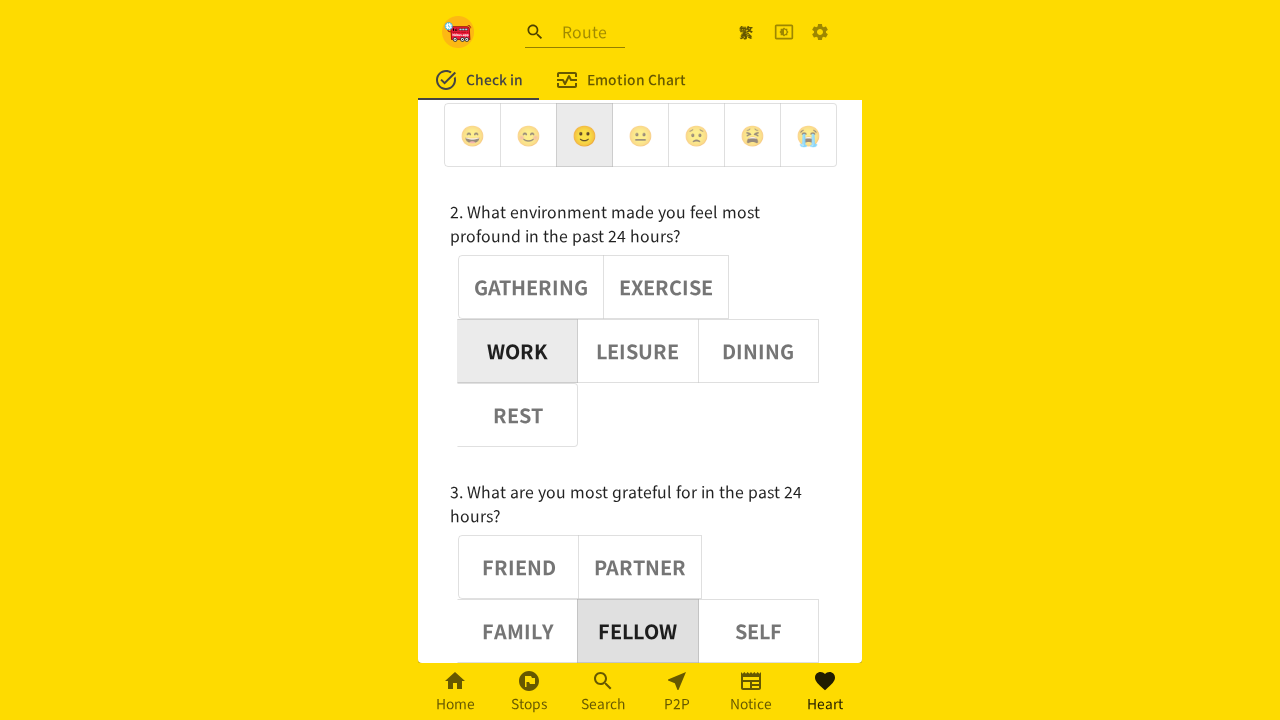

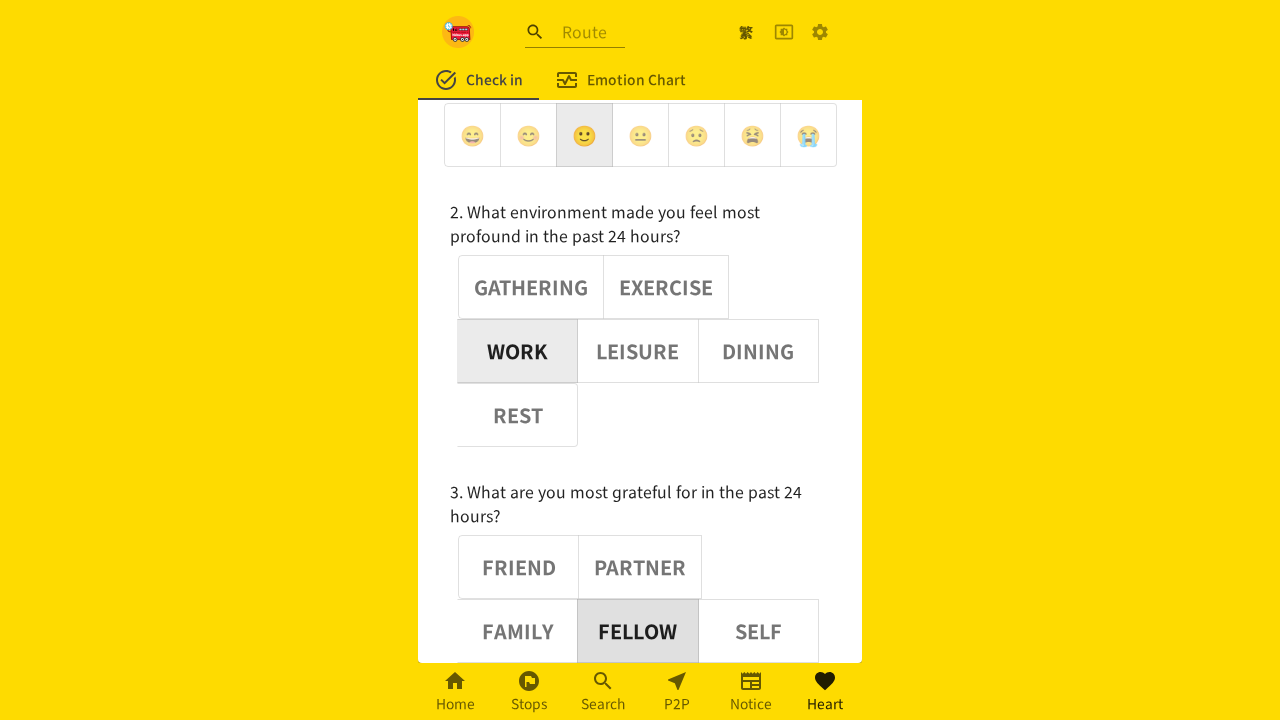